Navigates to Audible India bestsellers page and maximizes the browser window

Starting URL: https://www.audible.in/adblbestsellers?ref_pageloadid=k17bLLg84tiHiVBs&ref=a_hp_t1_navTop_pl1cg0c1r0&pf_rd_p=4e150d5e-ca98-47fb-823b-f6fcb252aced&pf_rd_r=3GCVFCZHC4XKV5GC55TT&pageLoadId=G0MjCClXV4p7GO1d&creativeId=2e6787a2-0cd0-4a6e-afe0-05766cd505e5

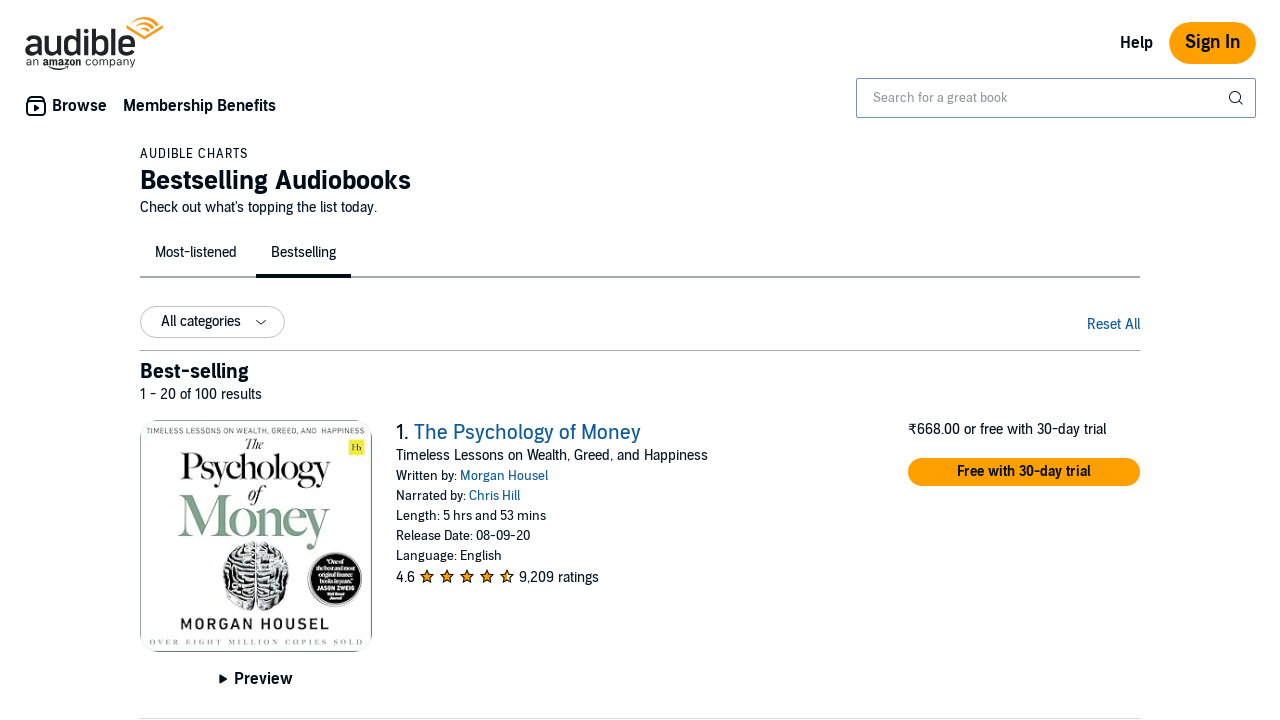

Set viewport to 1920x1080 (maximized window)
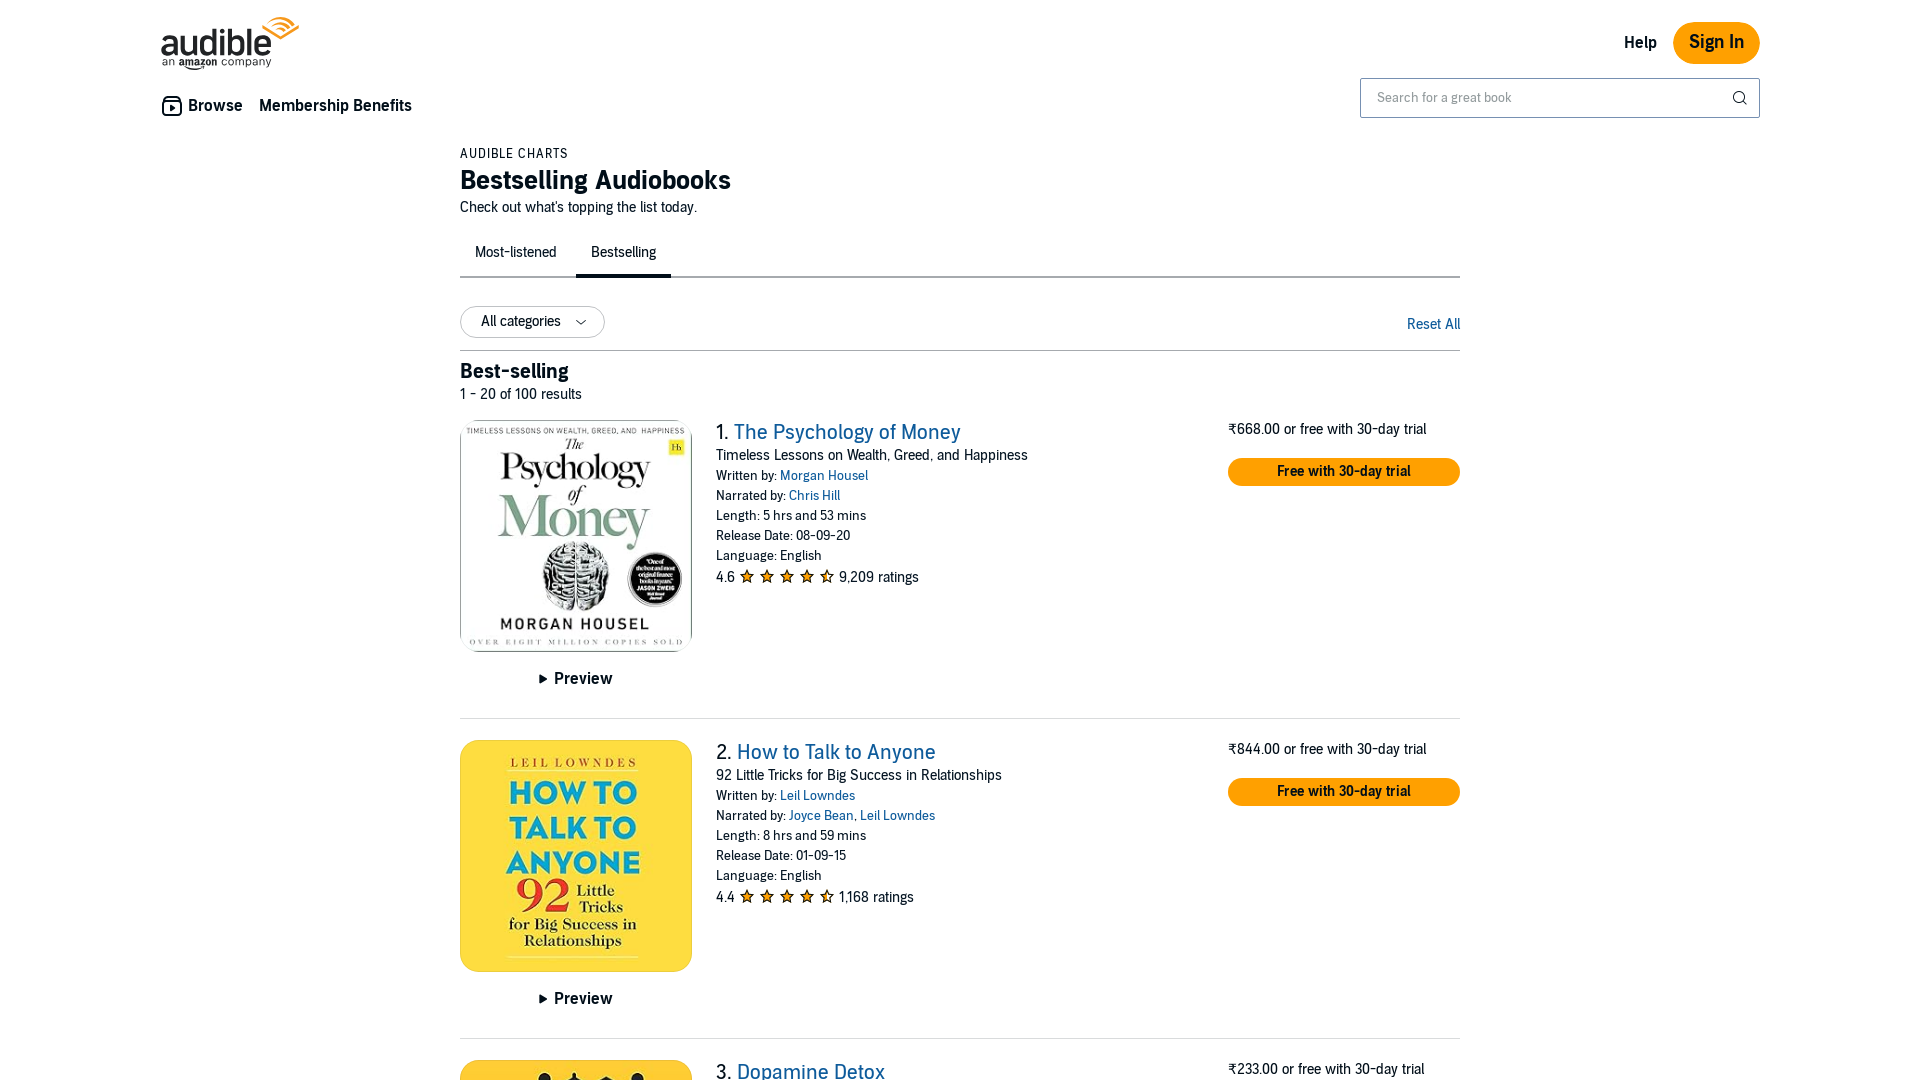

Audible India bestsellers page loaded (DOM content ready)
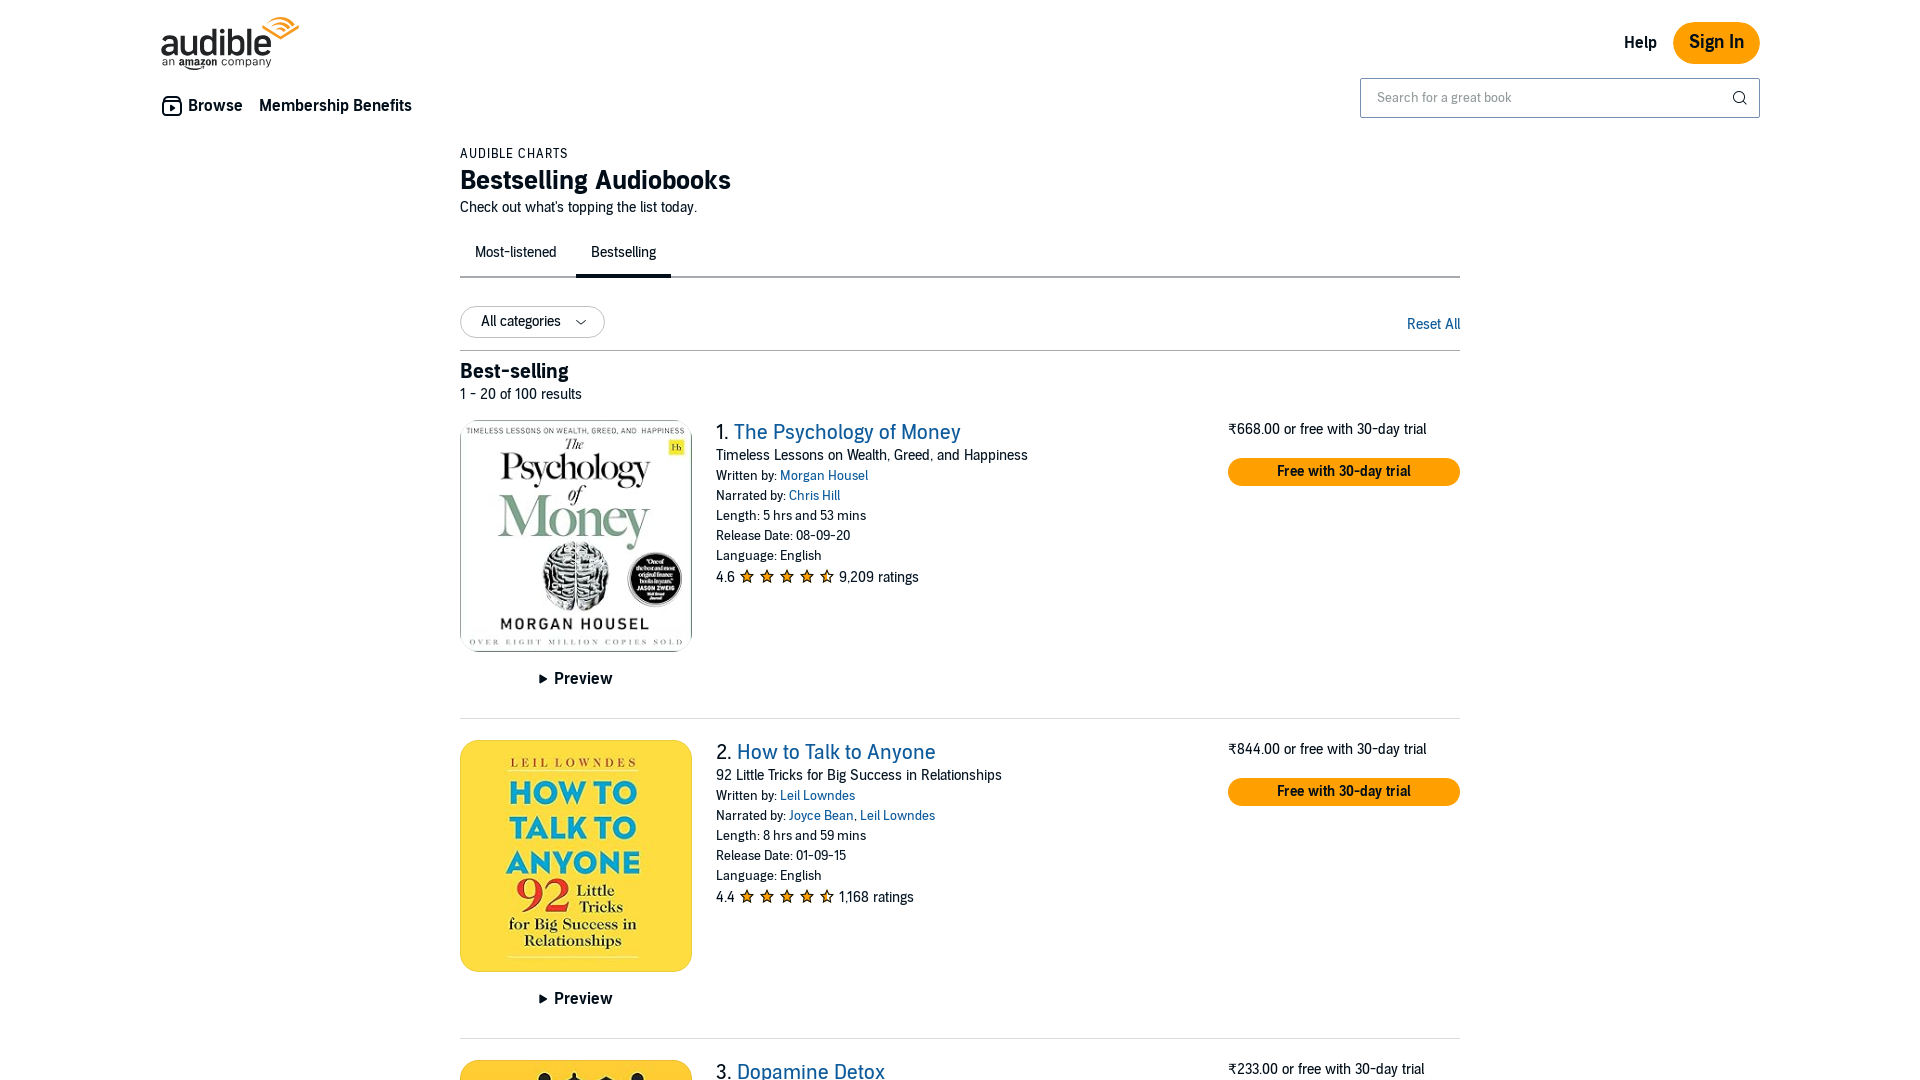

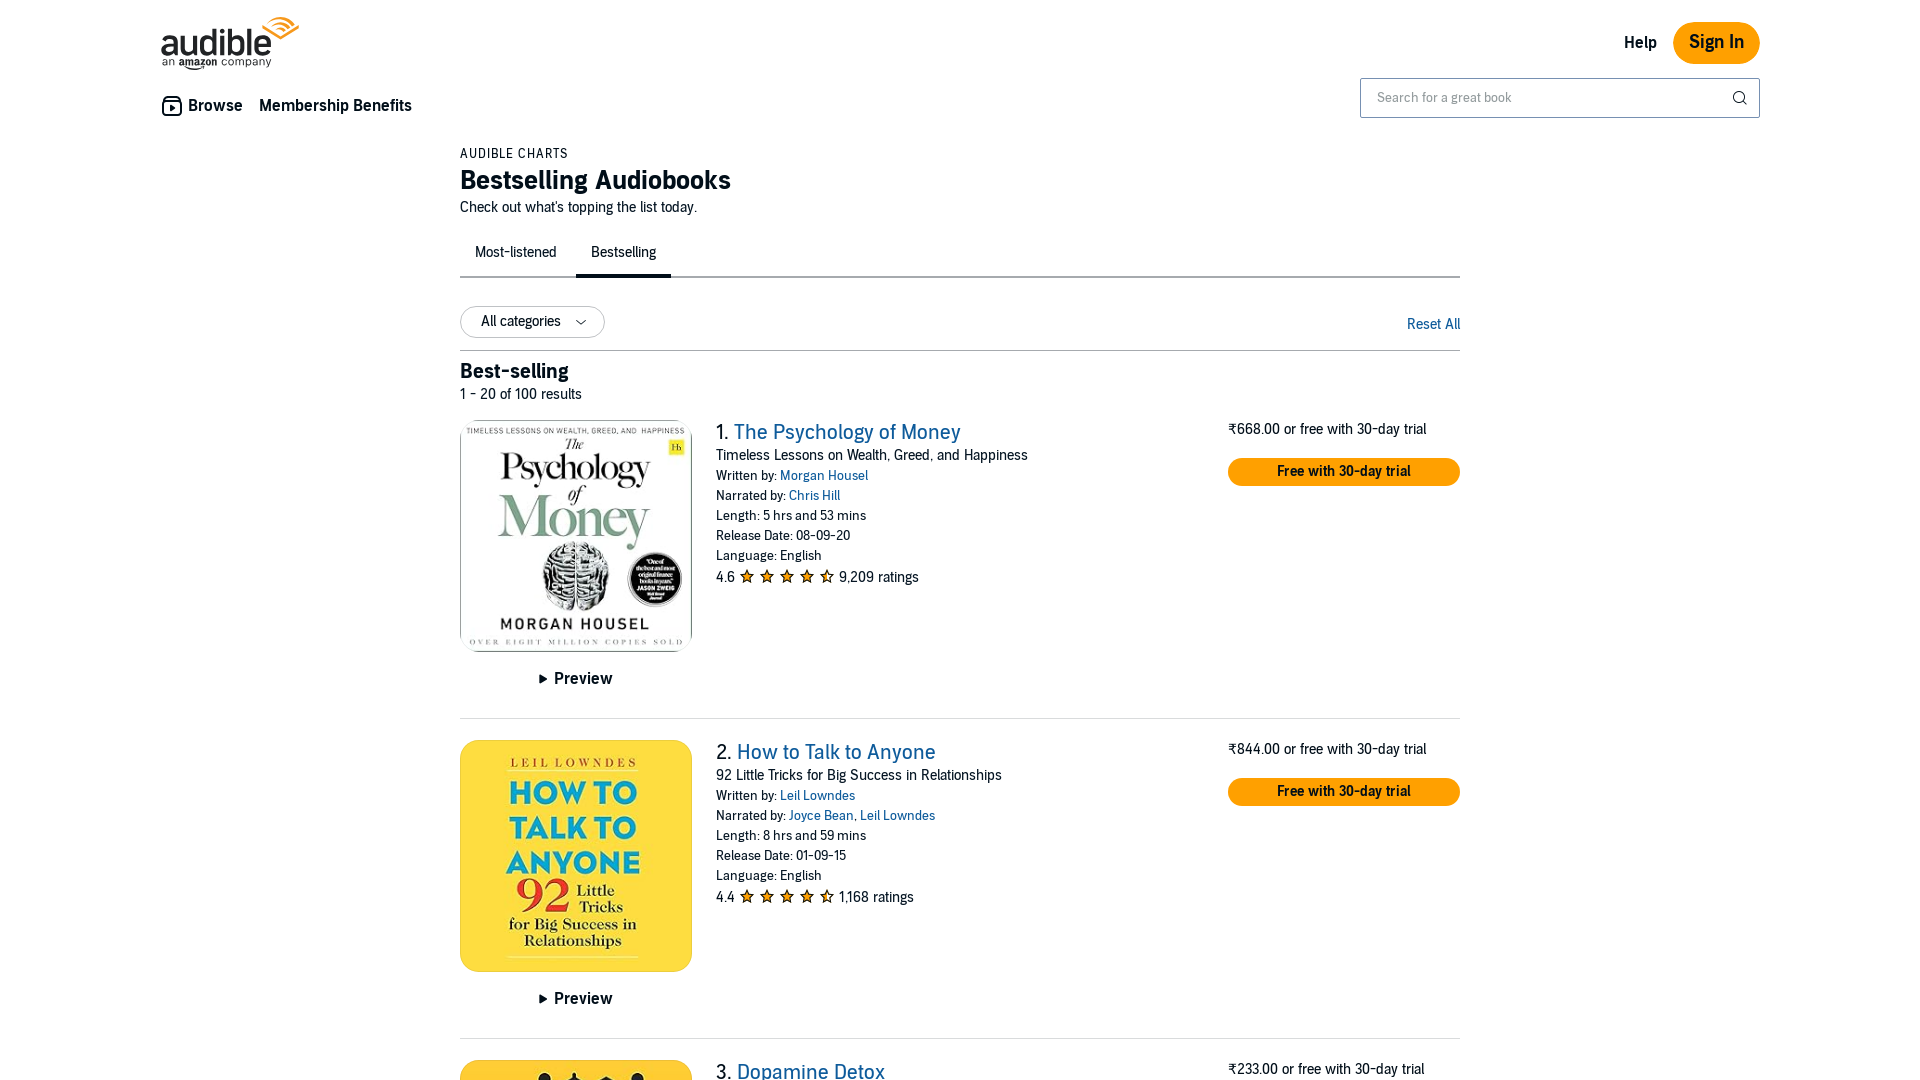